Solves a mathematical challenge by calculating a value from the page, filling the answer, selecting checkboxes and radio buttons, then submitting the form

Starting URL: http://suninjuly.github.io/math.html

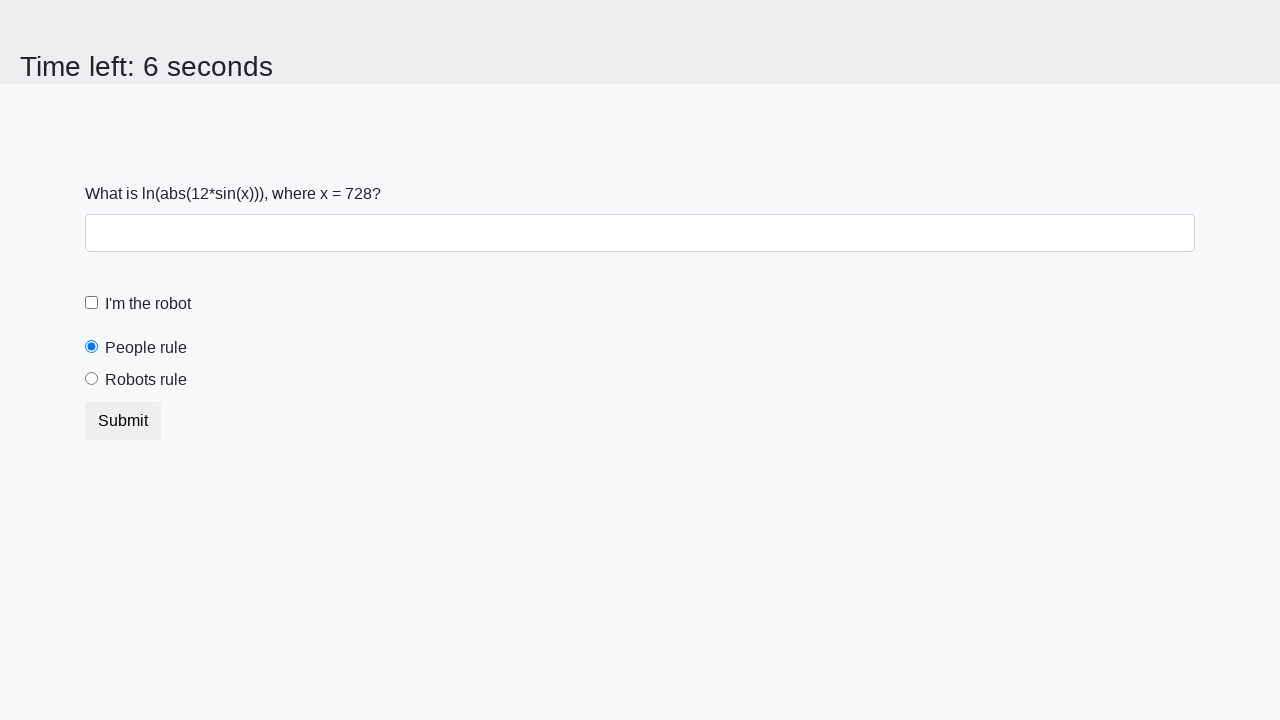

Located the input value element
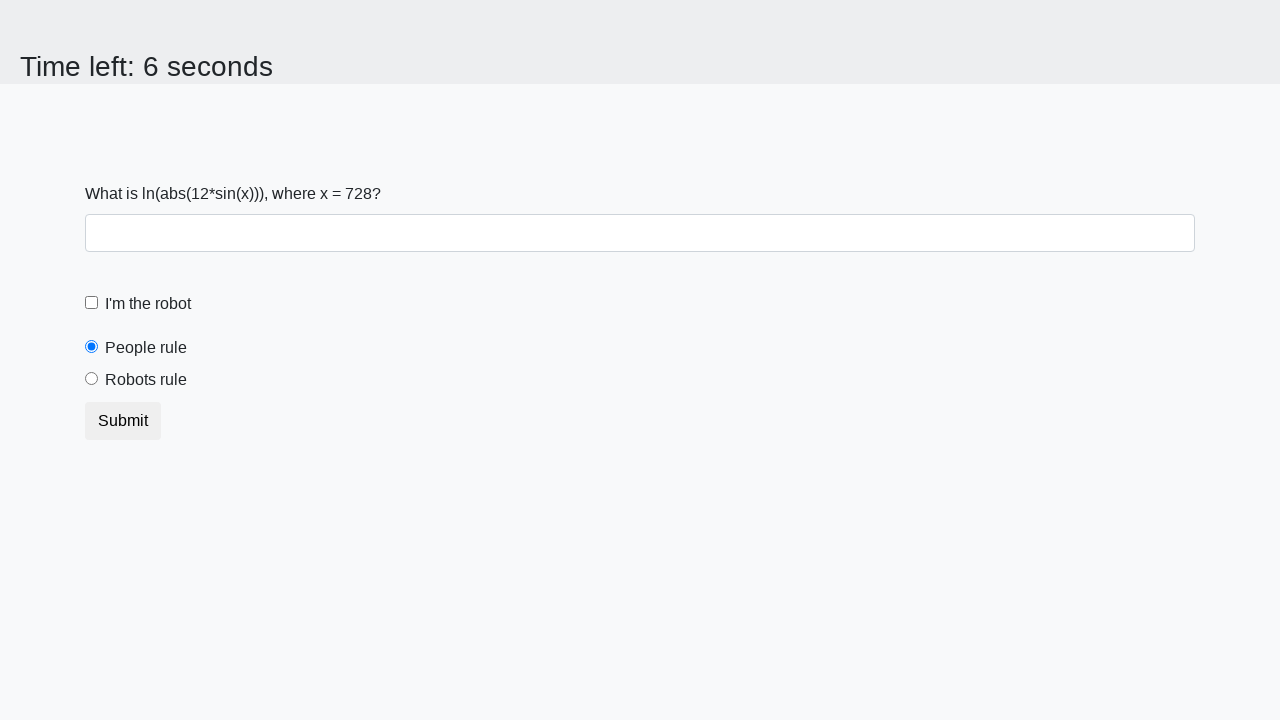

Retrieved input value from page: 728
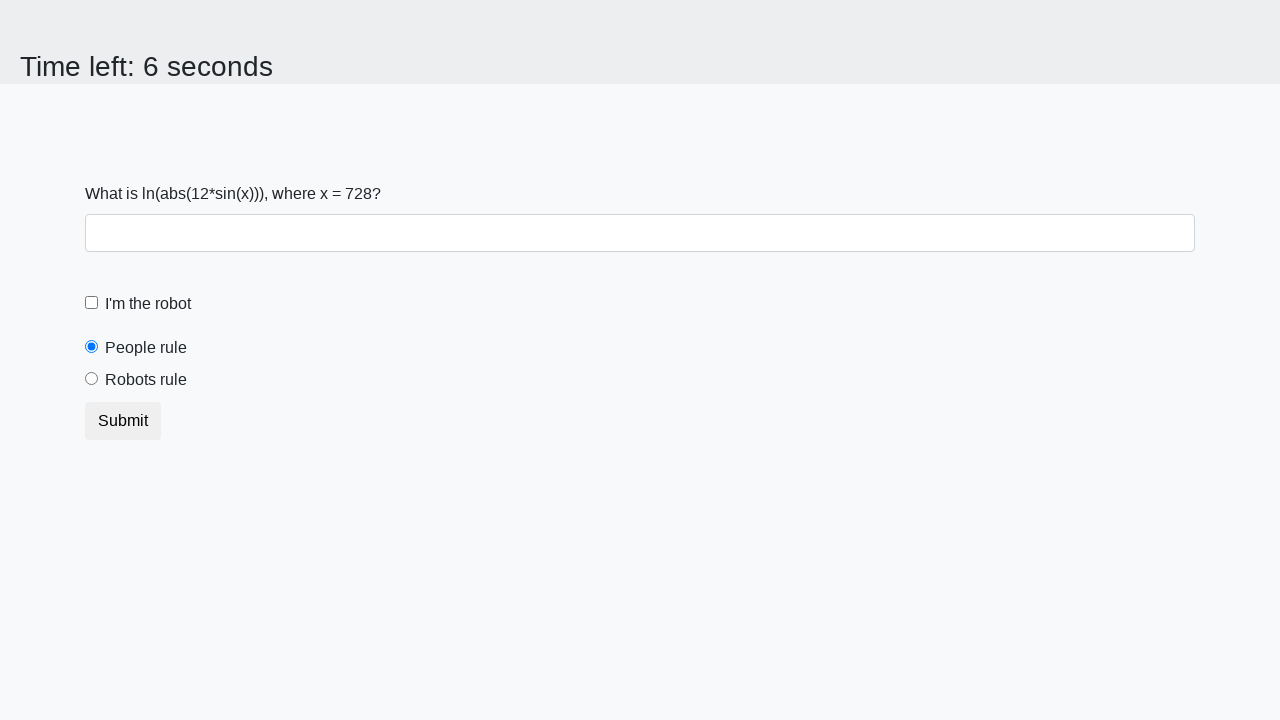

Calculated mathematical answer: 2.198487027798866
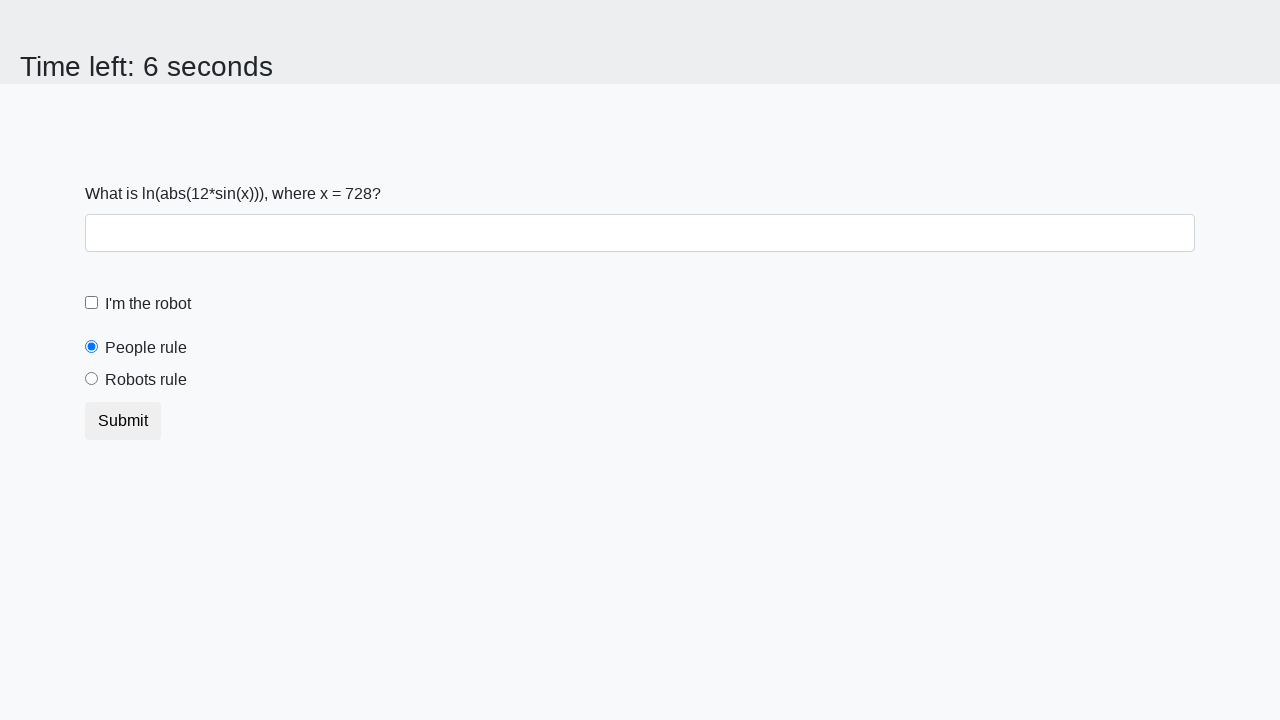

Filled answer field with calculated value: 2.198487027798866 on #answer
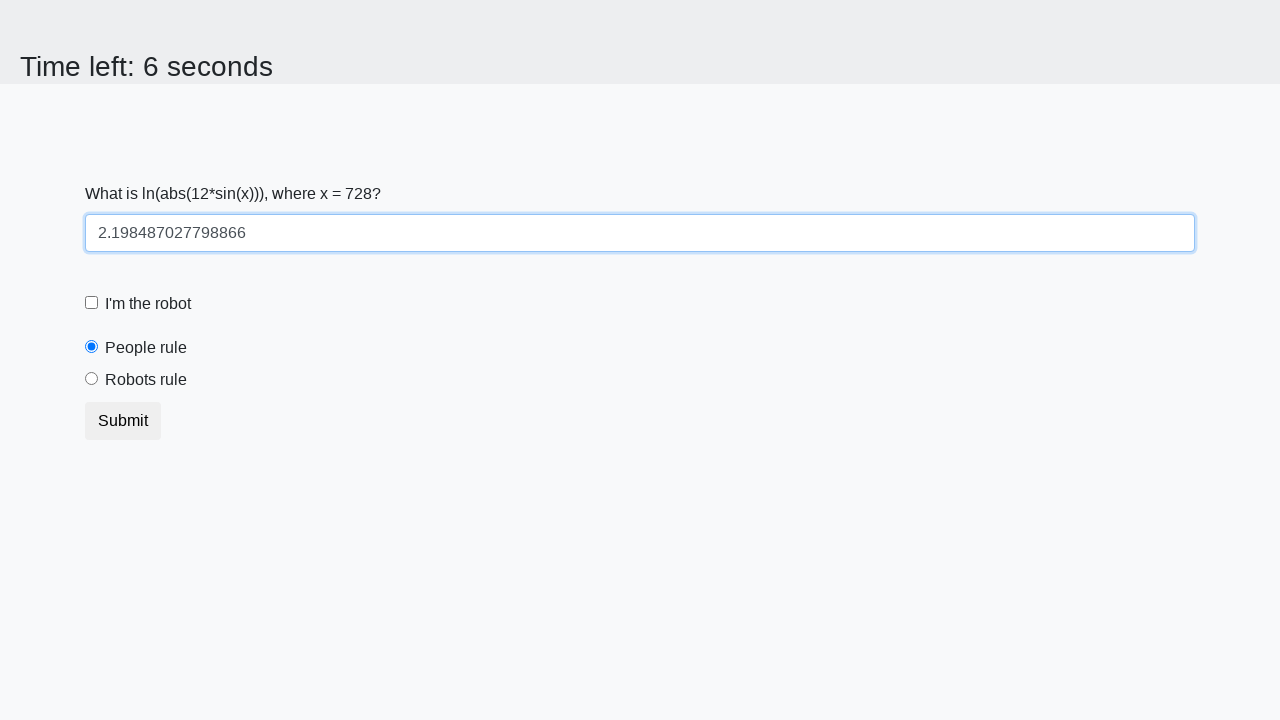

Clicked the robot checkbox at (92, 303) on #robotCheckbox
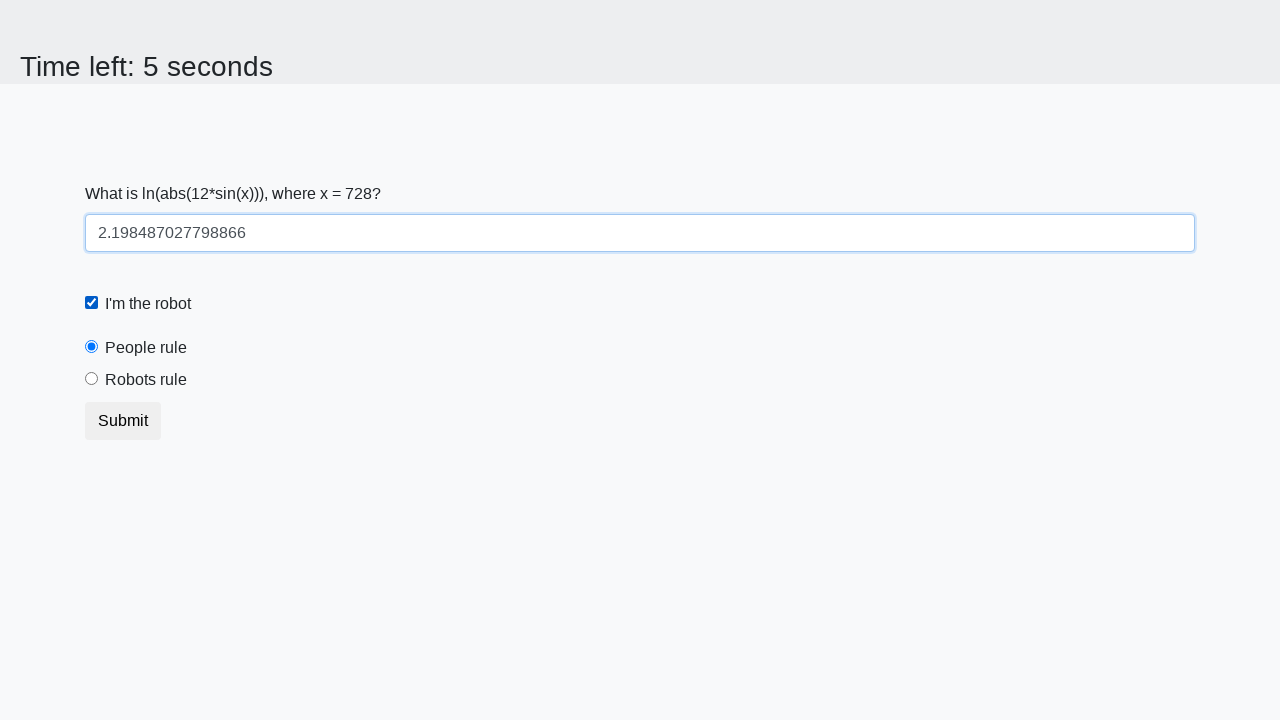

Clicked the 'robots rule' radio button at (146, 380) on [for='robotsRule']
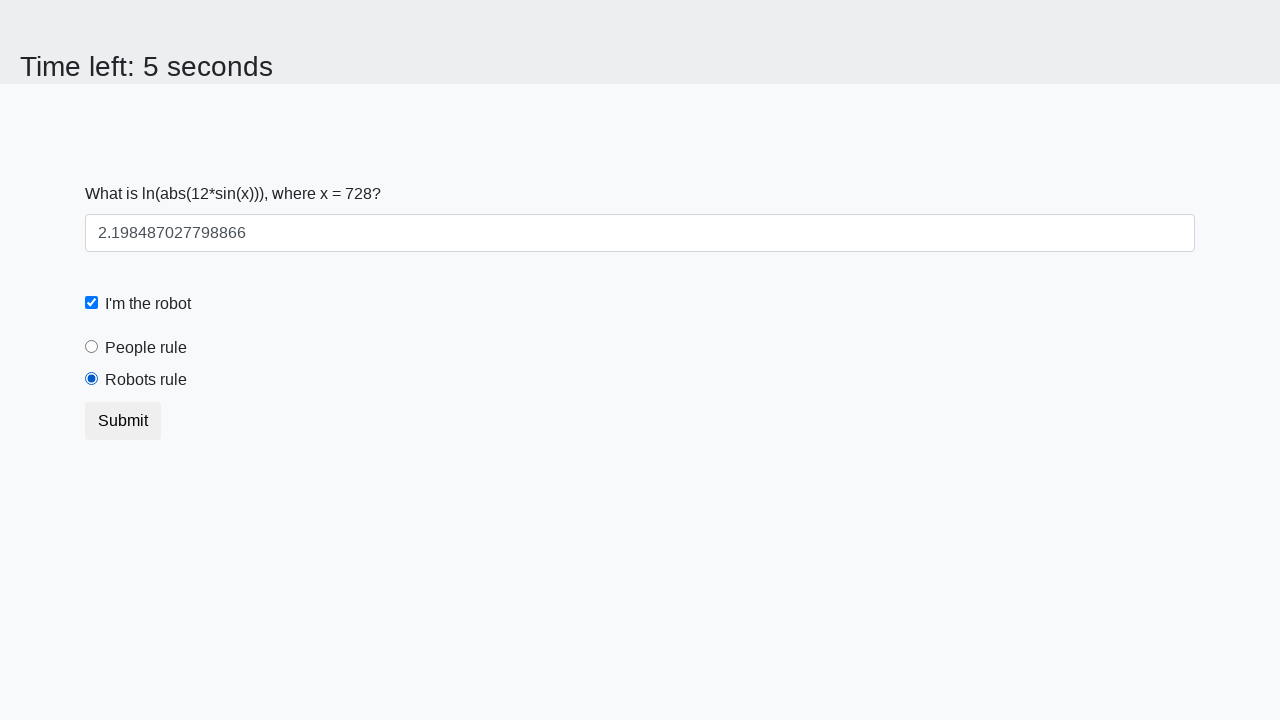

Clicked submit button to submit the form at (123, 421) on button.btn
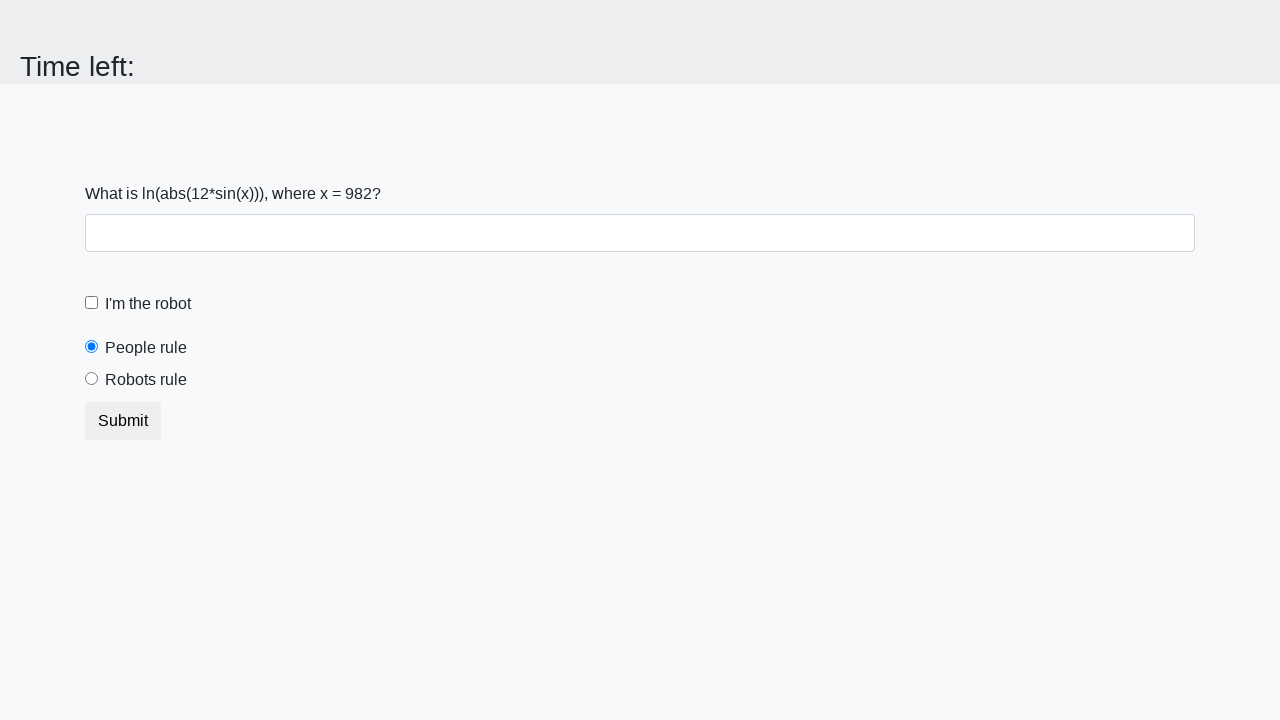

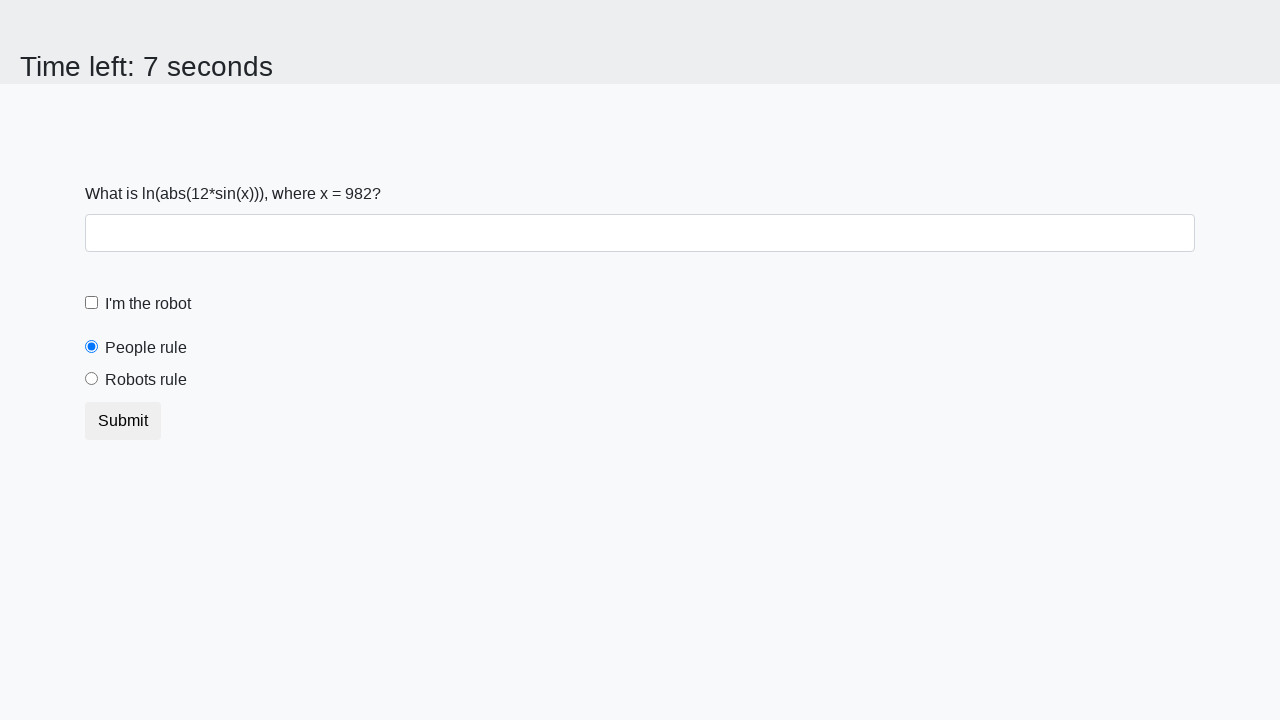